Tests page scrolling functionality by scrolling the window and a specific table element using JavaScript execution

Starting URL: https://rahulshettyacademy.com/AutomationPractice/

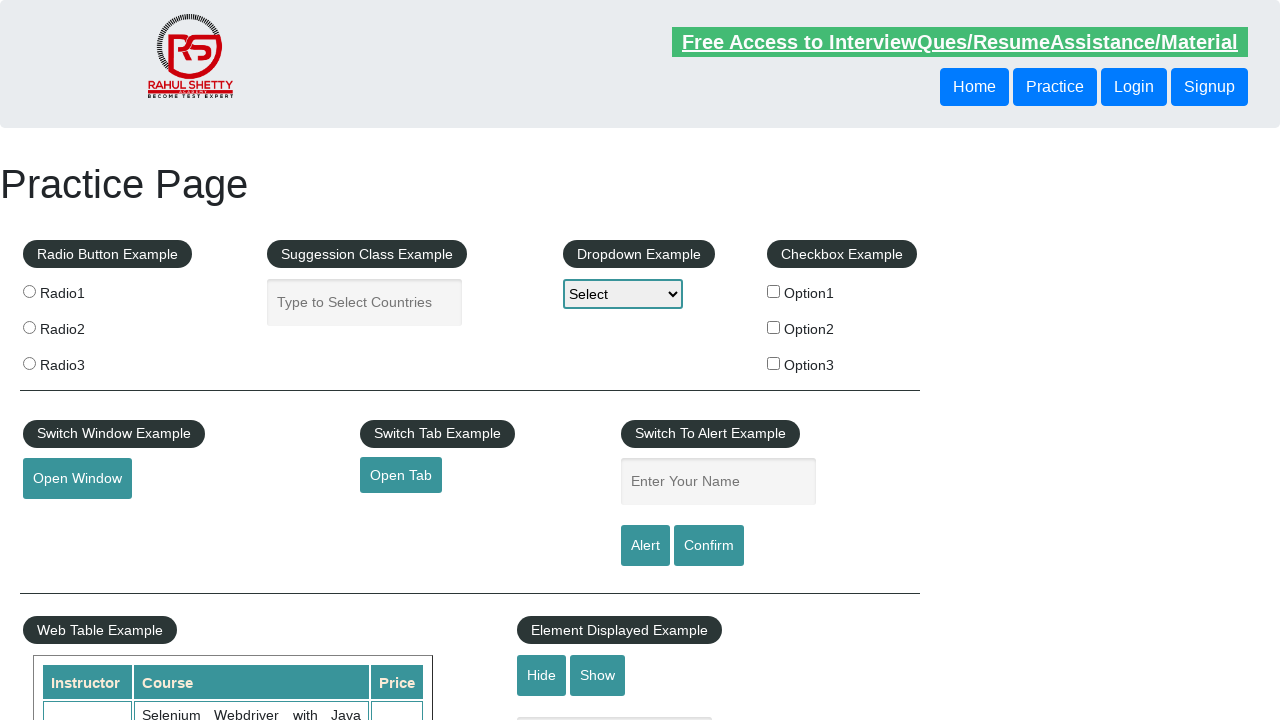

Scrolled window down by 500 pixels using JavaScript
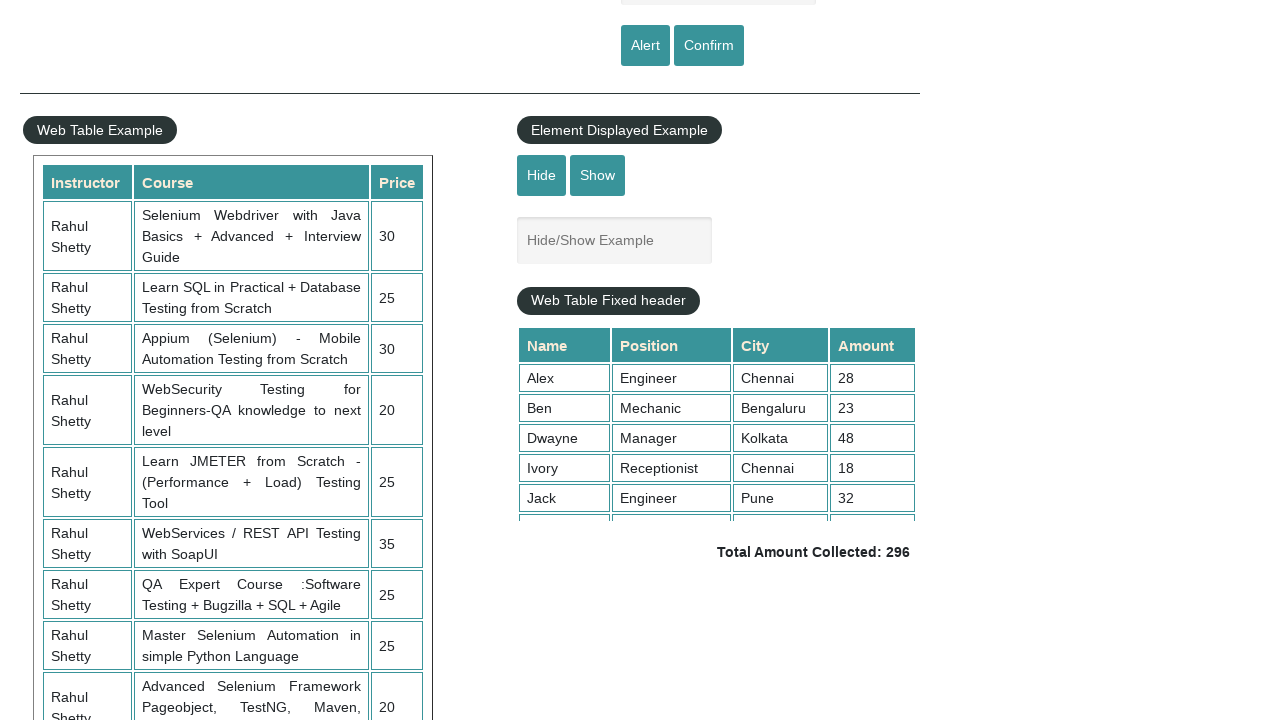

Scrolled table element (div.tableFixHead) to position 5000
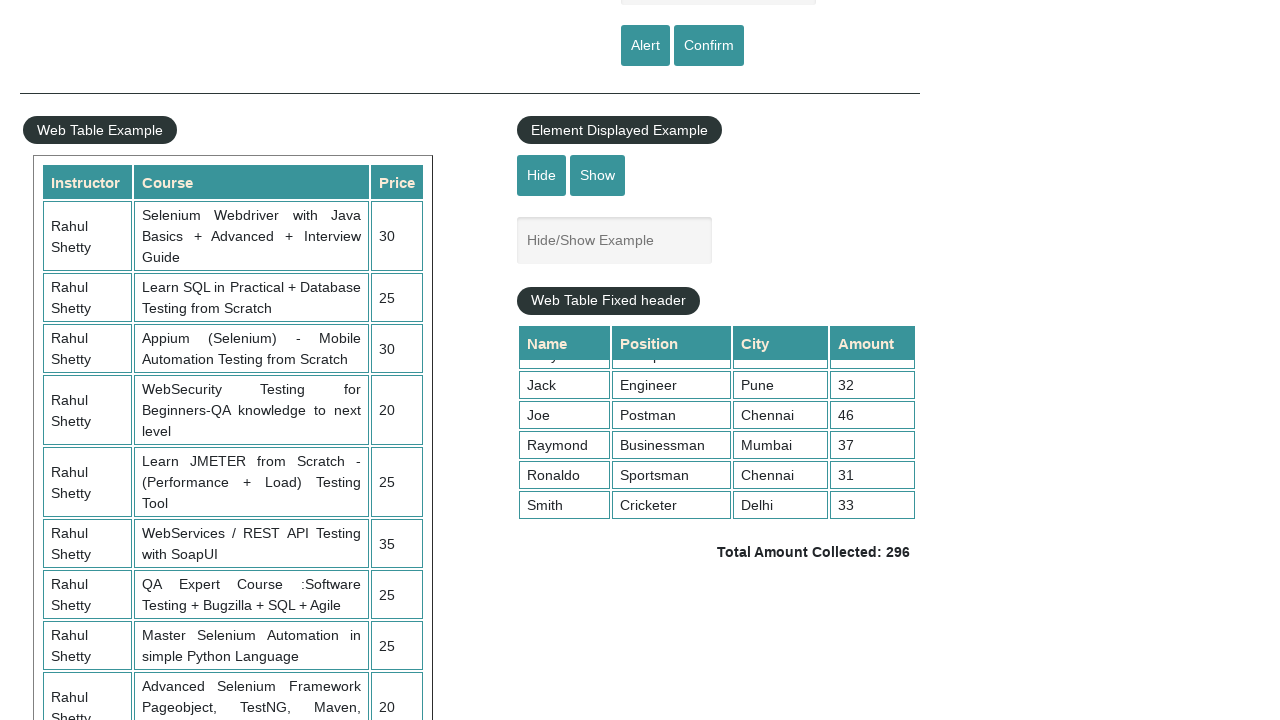

Confirmed table element (div.tableFixHead) is visible after scrolling
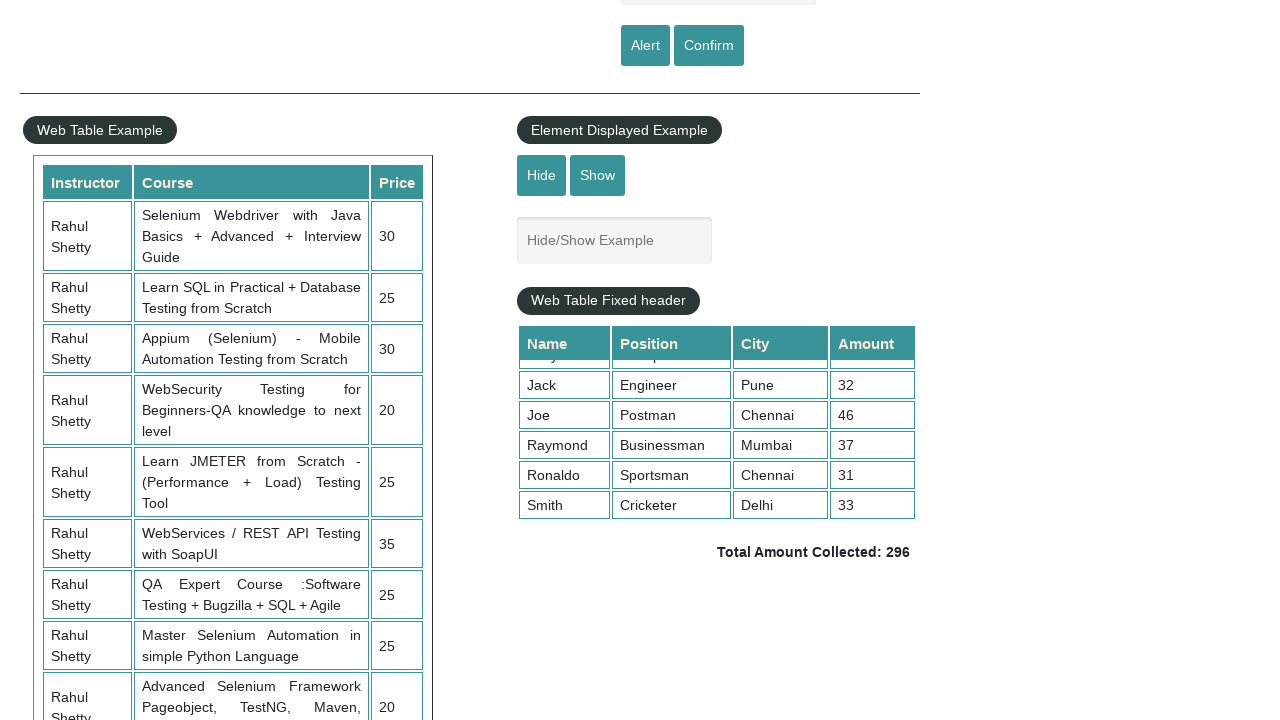

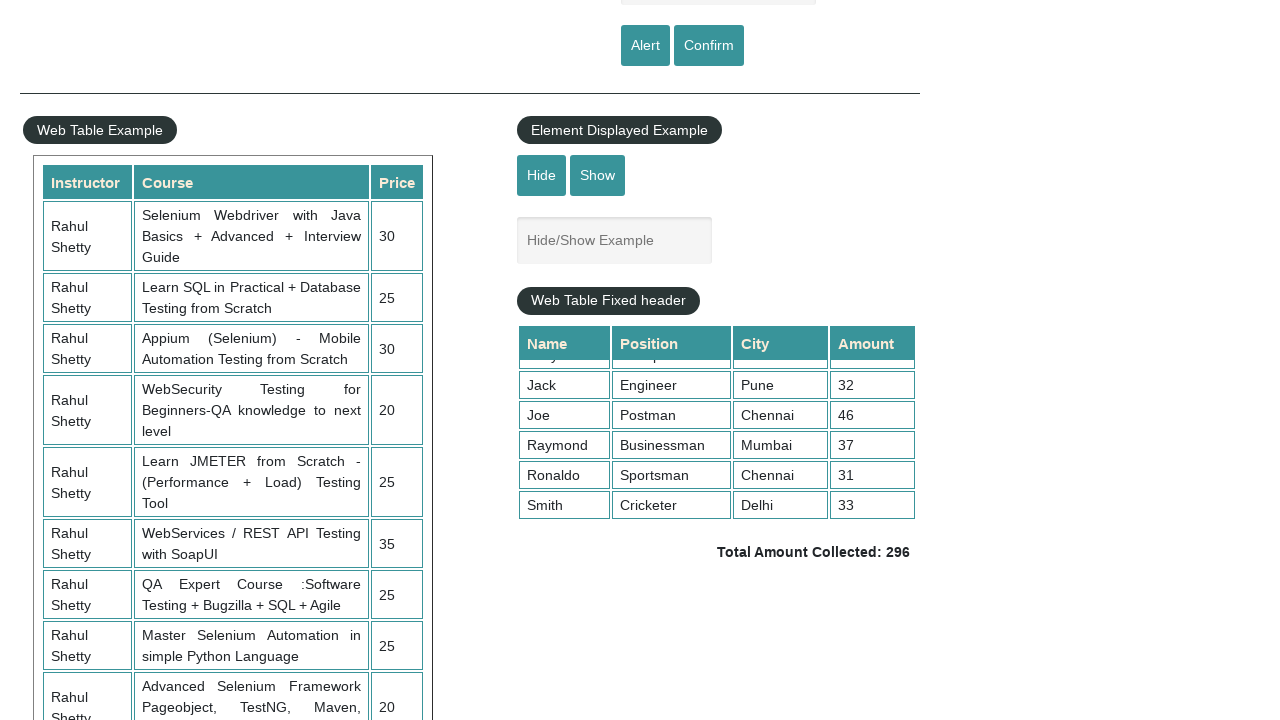